Tests a simple form demo by entering a message in an input field, clicking a button to display it, and verifying the displayed message matches the input.

Starting URL: https://www.lambdatest.com/selenium-playground/simple-form-demo

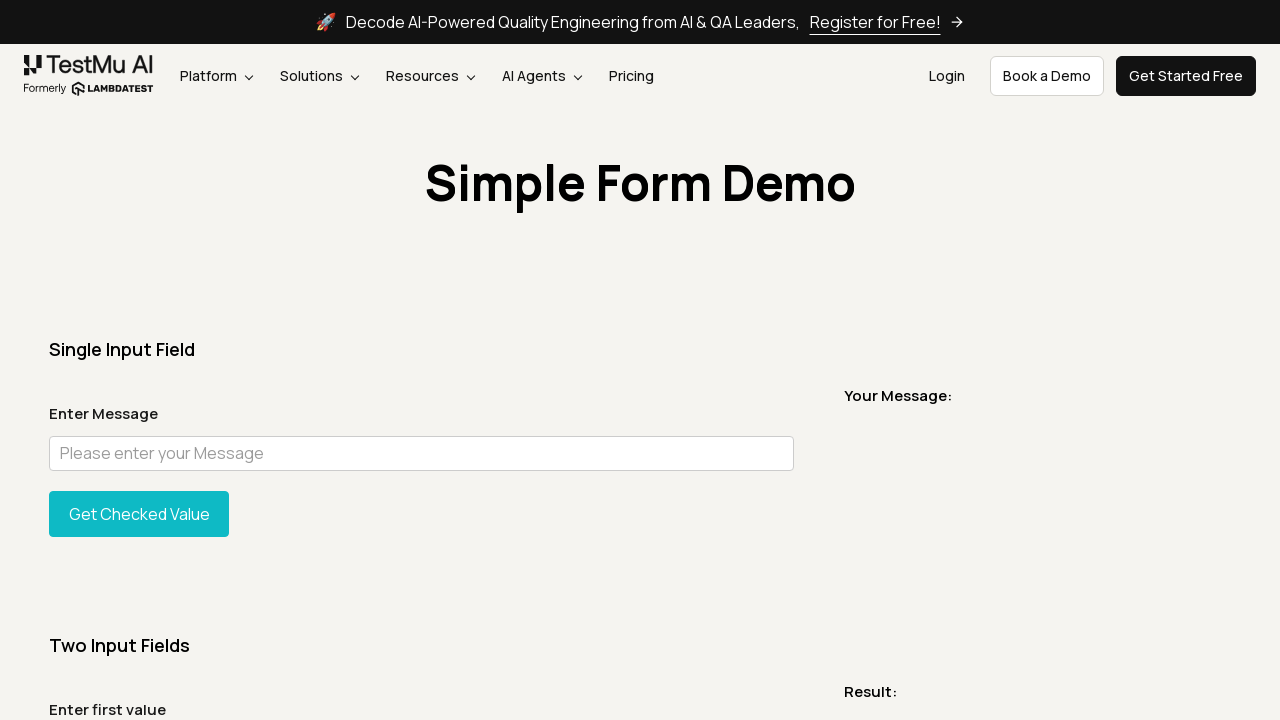

Filled message input field with 'JUnit 5 Is An Awesome Test Framework' on input#user-message
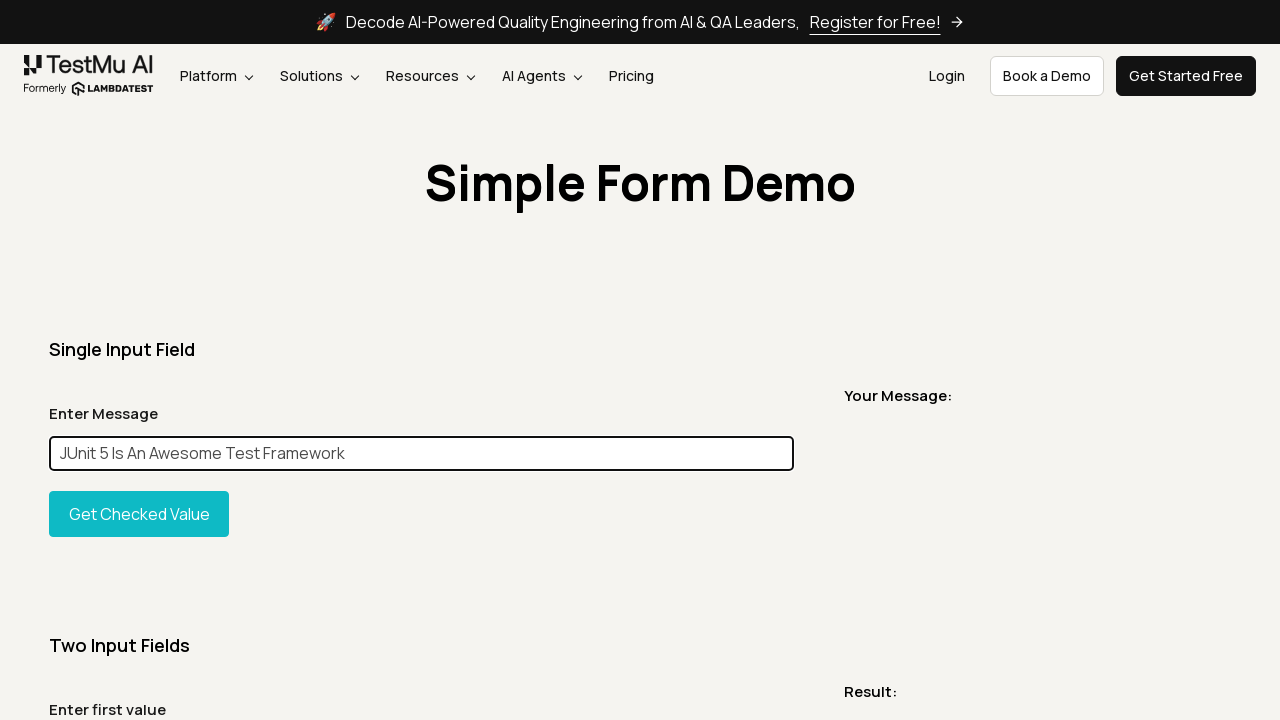

Clicked button to display the entered message at (139, 514) on #showInput
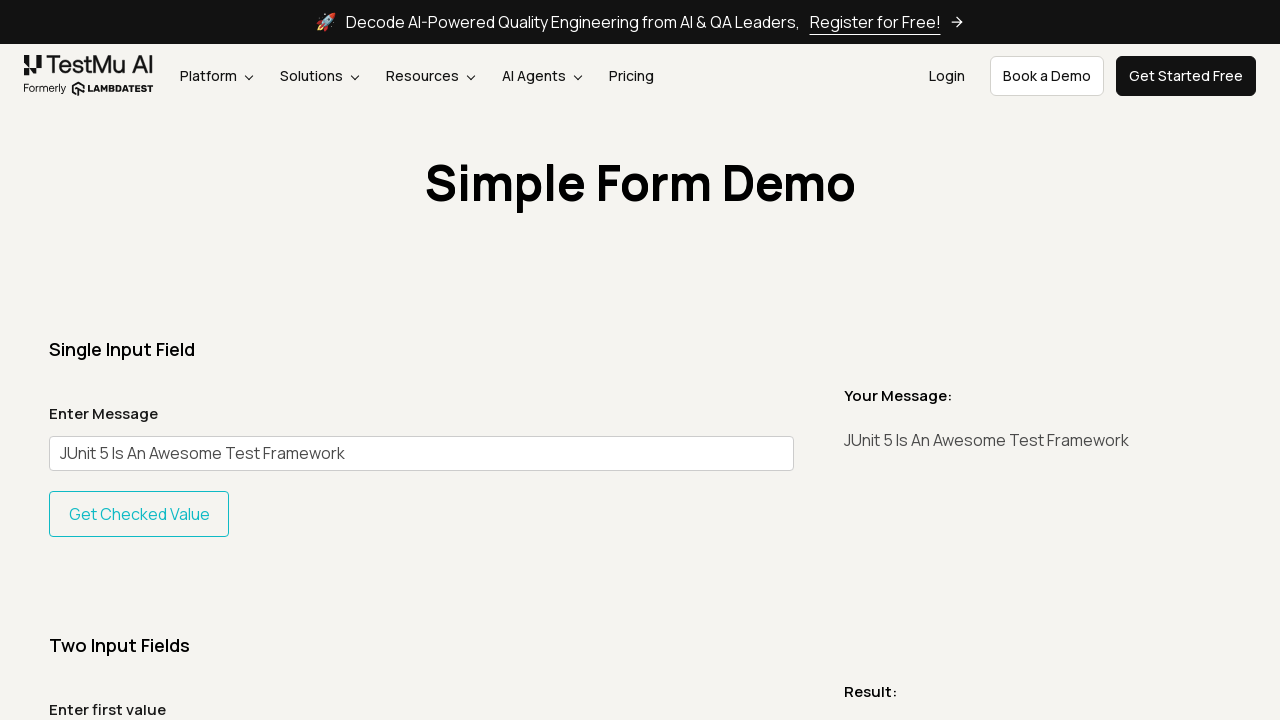

Message element loaded and became visible
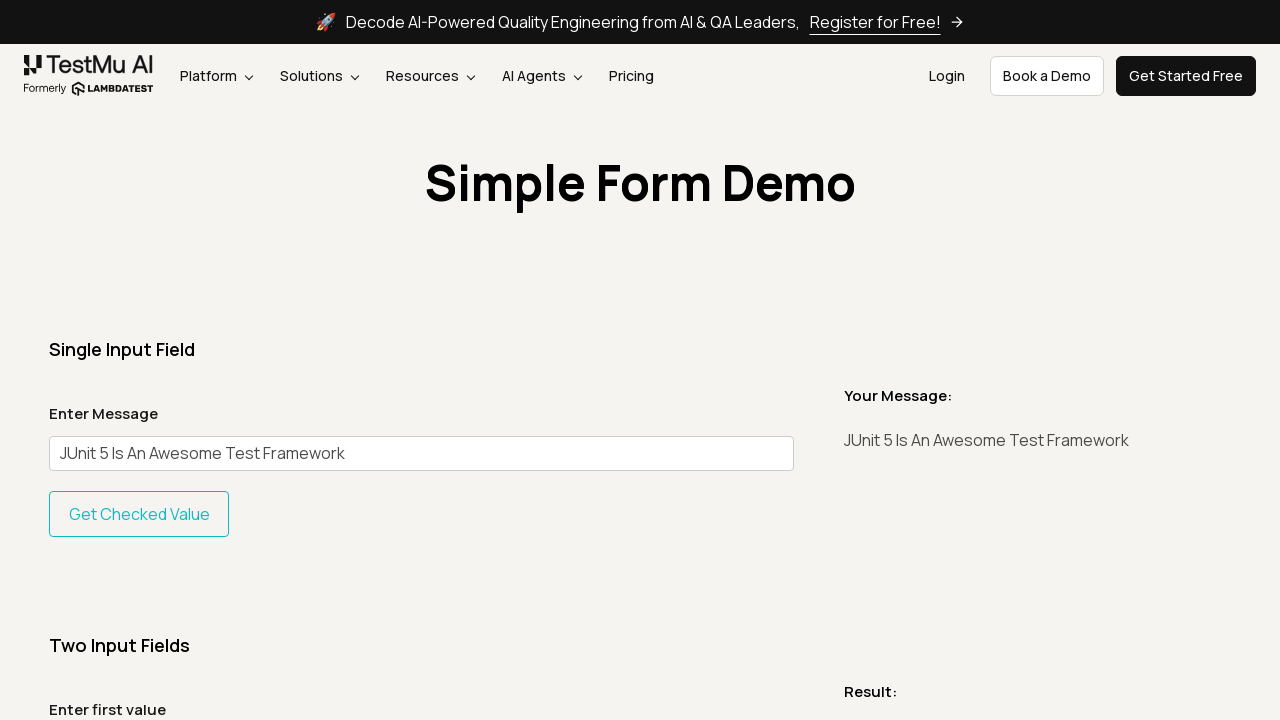

Retrieved displayed message text content
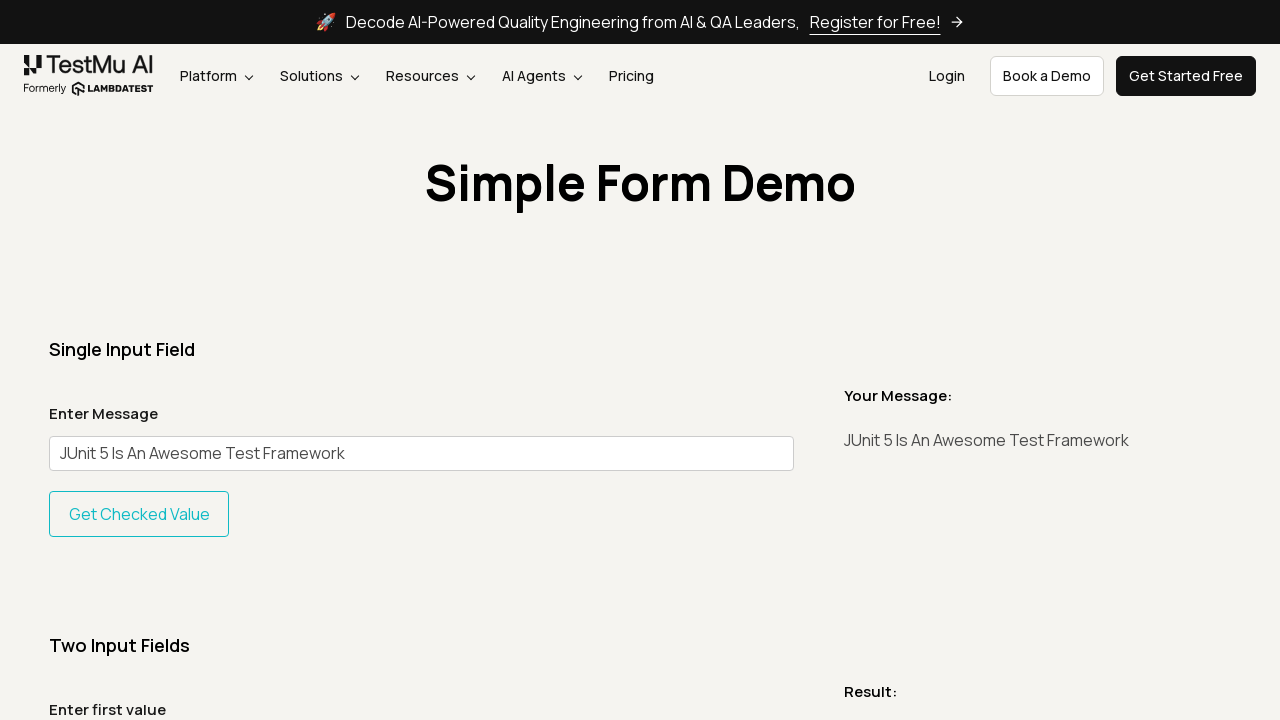

Verified that displayed message matches input message
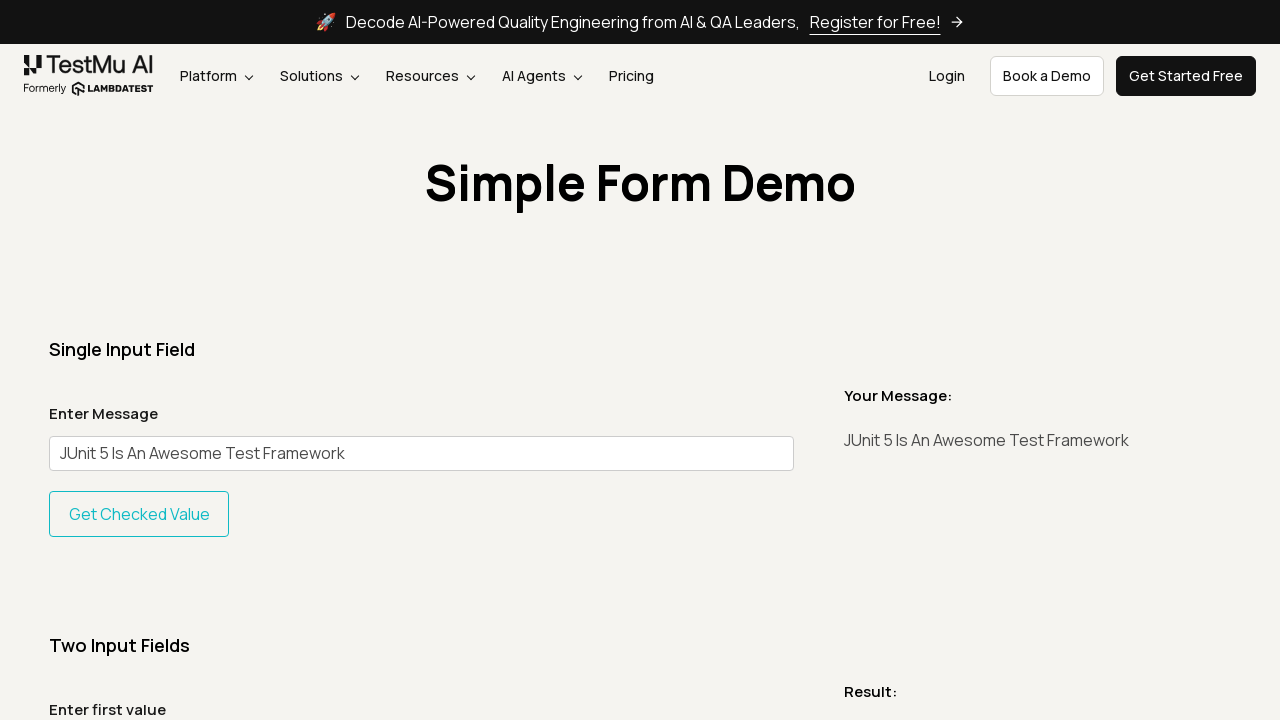

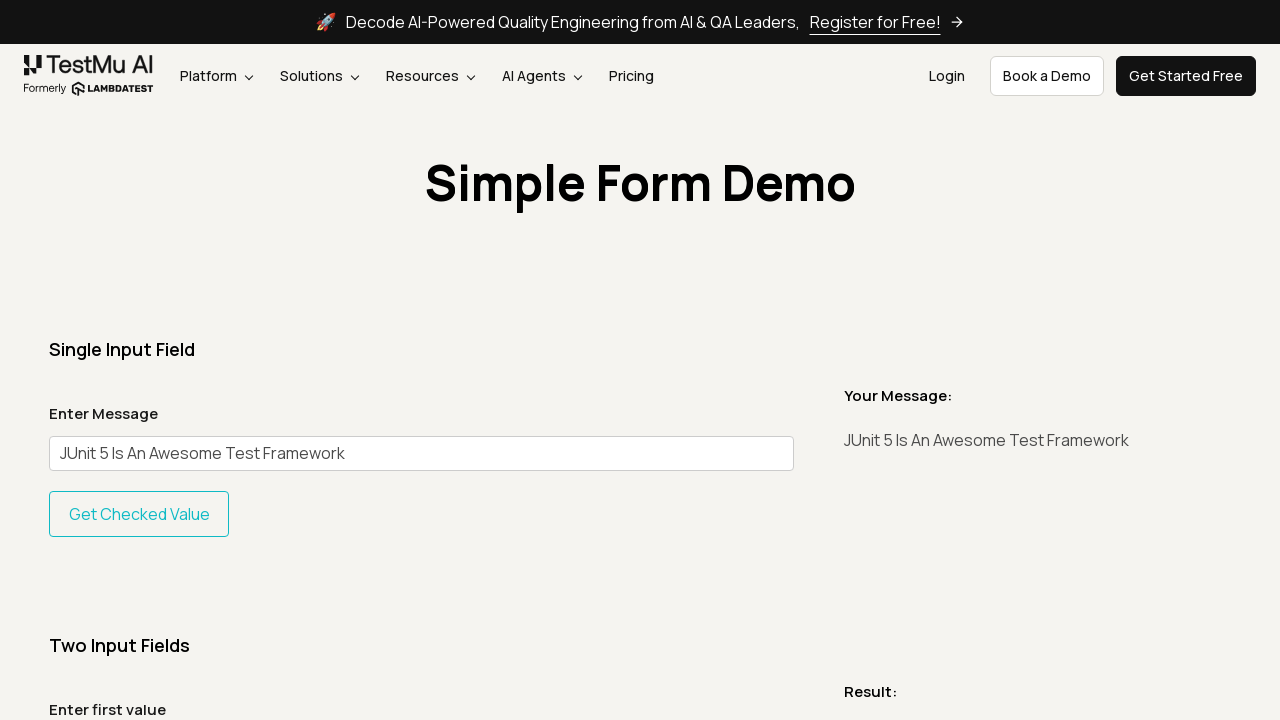